Tests handling of multiple browser windows by clicking a button that opens a new window, switching between windows, and closing a specific window based on its title

Starting URL: https://rahulshettyacademy.com/AutomationPractice/

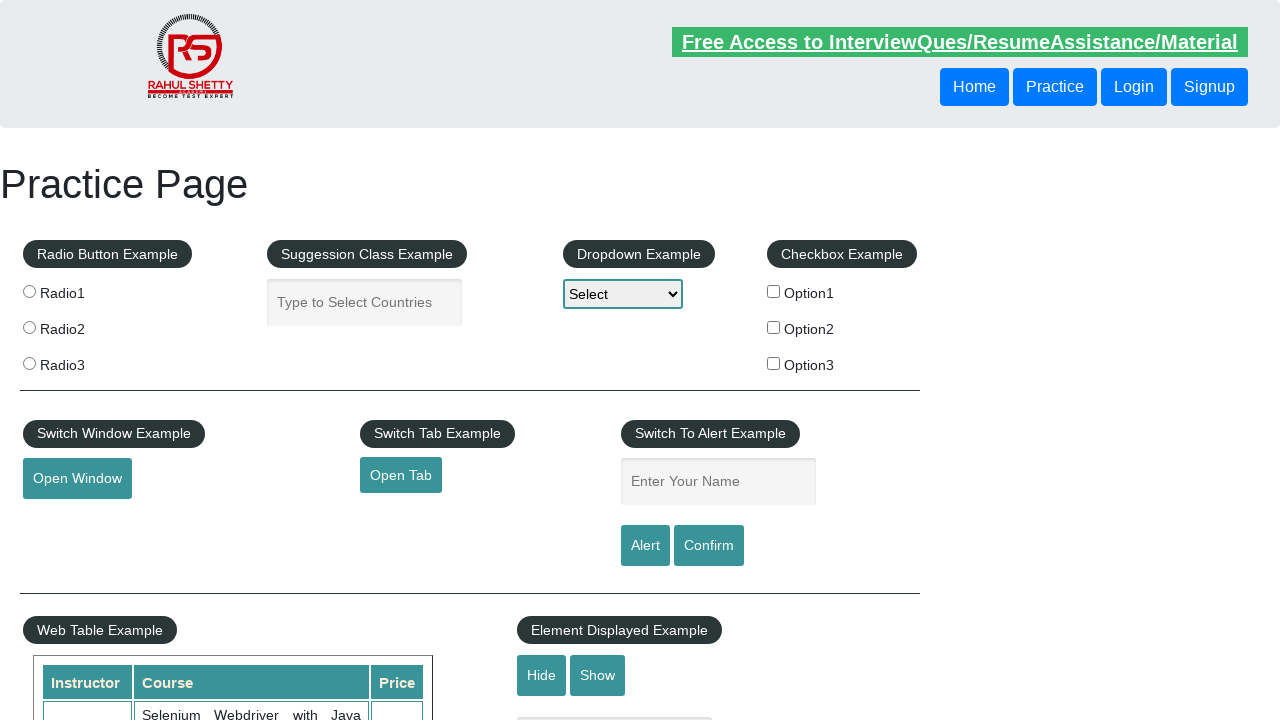

Clicked button to open new window at (77, 479) on #openwindow
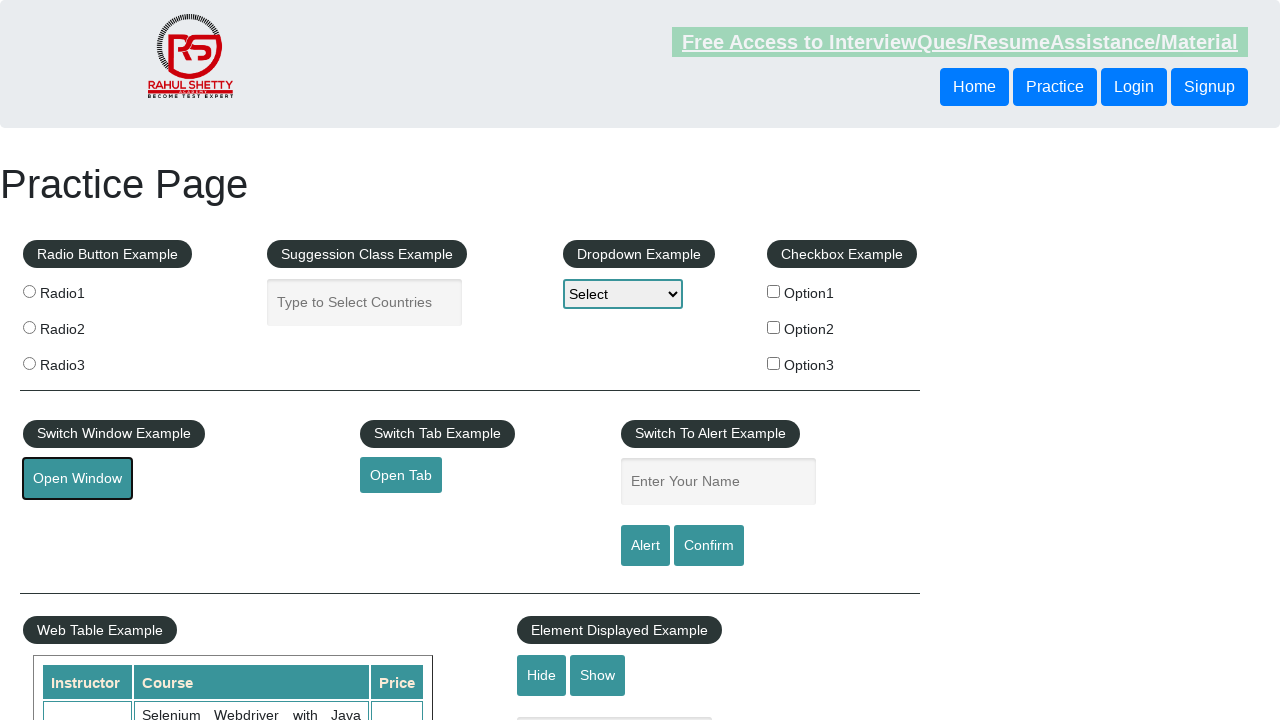

New window opened and child page object obtained
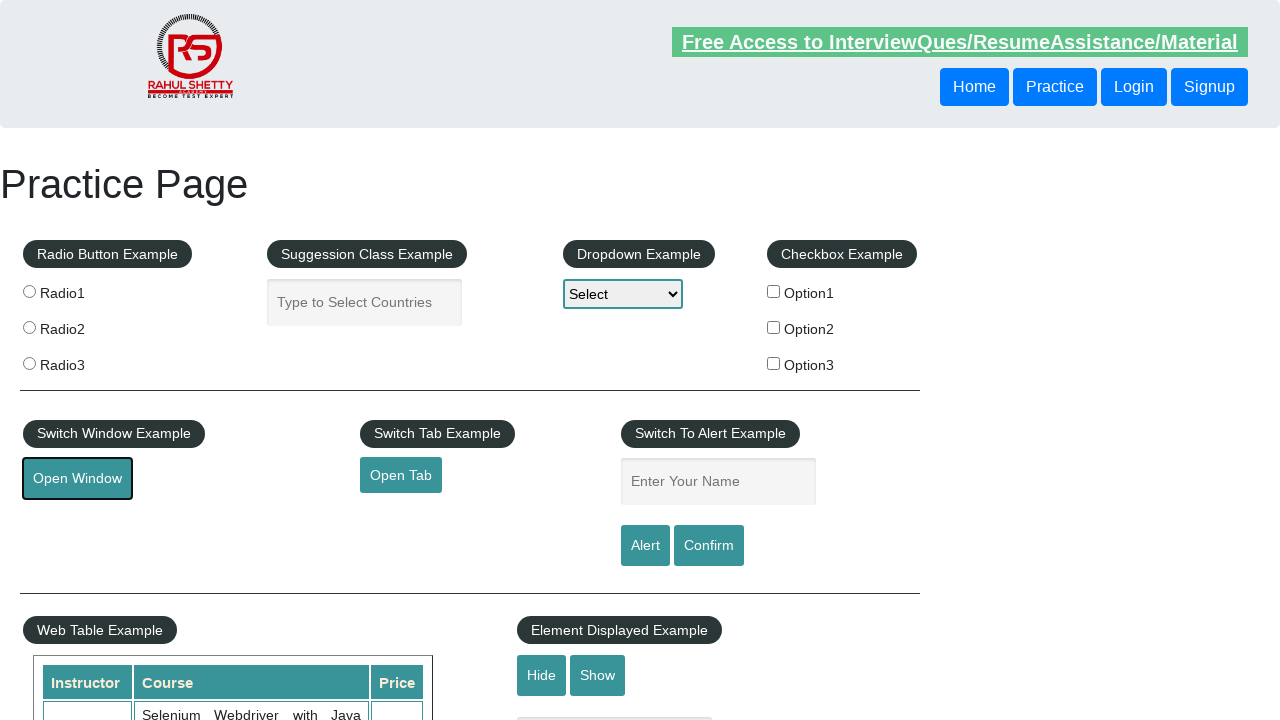

Child window finished loading
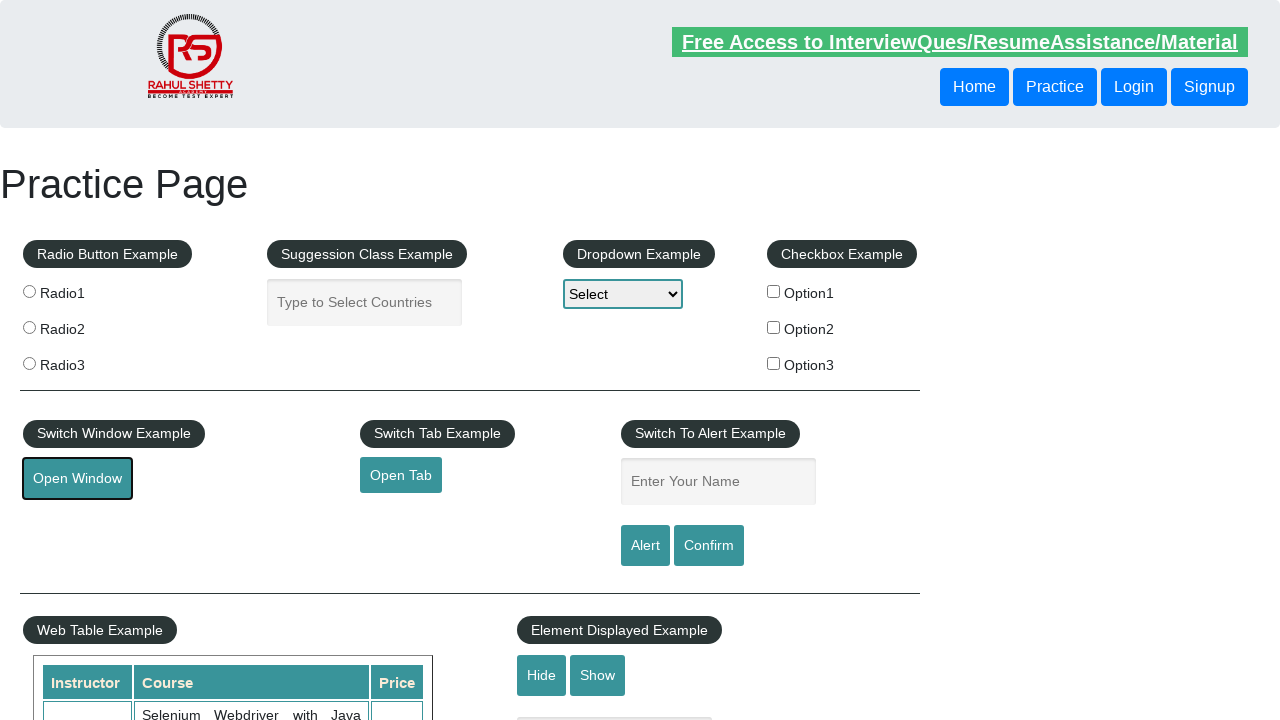

Retrieved and printed titles of both windows - parent: '<bound method Page.title of <Page url='https://rahulshettyacademy.com/AutomationPractice/'>>', child: '<bound method Page.title of <Page url='chrome-error://chromewebdata/'>>'
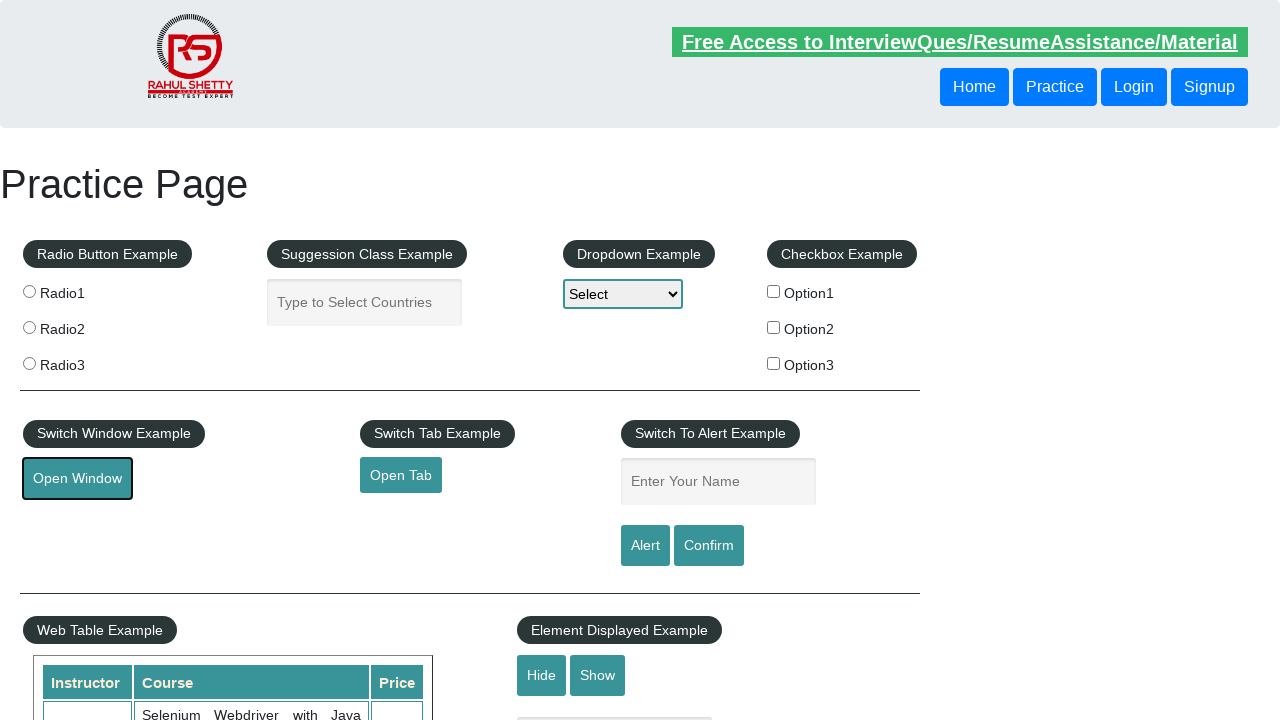

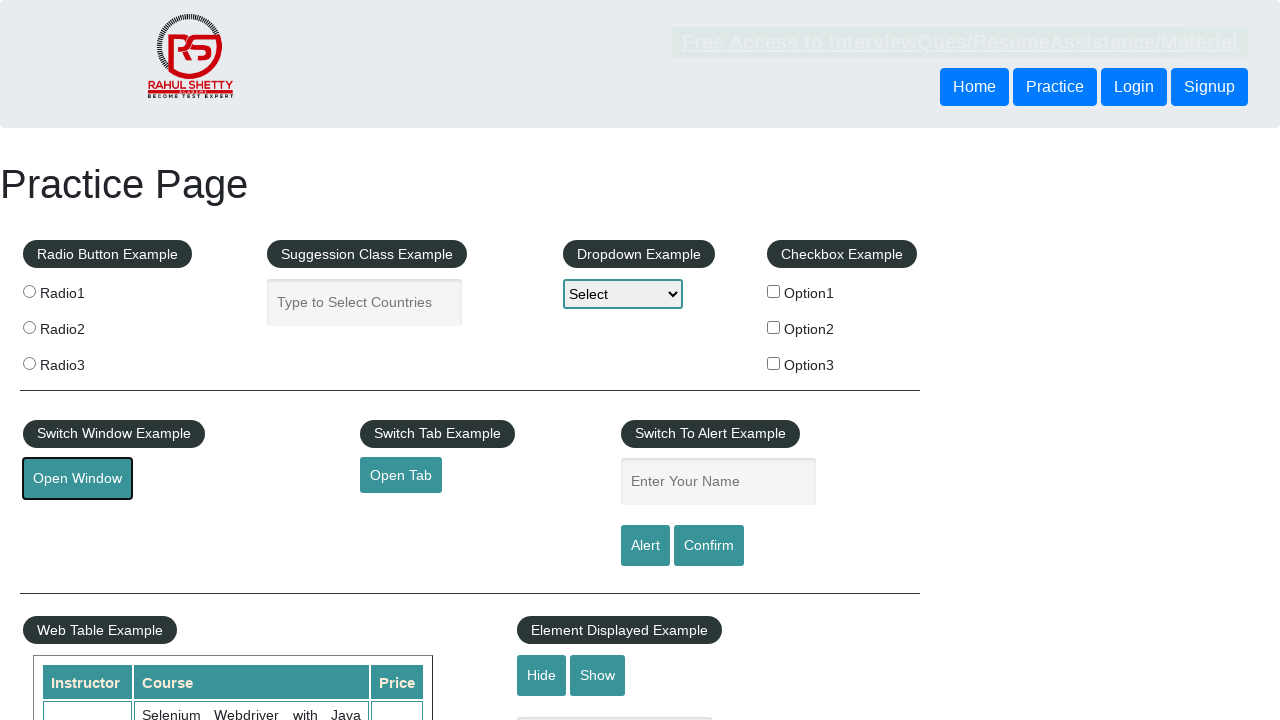